Tests frame handling using frame locator by navigating to a frames demo page, accessing a frame by selector, and filling an input field within that frame

Starting URL: https://ui.vision/demo/webtest/frames/

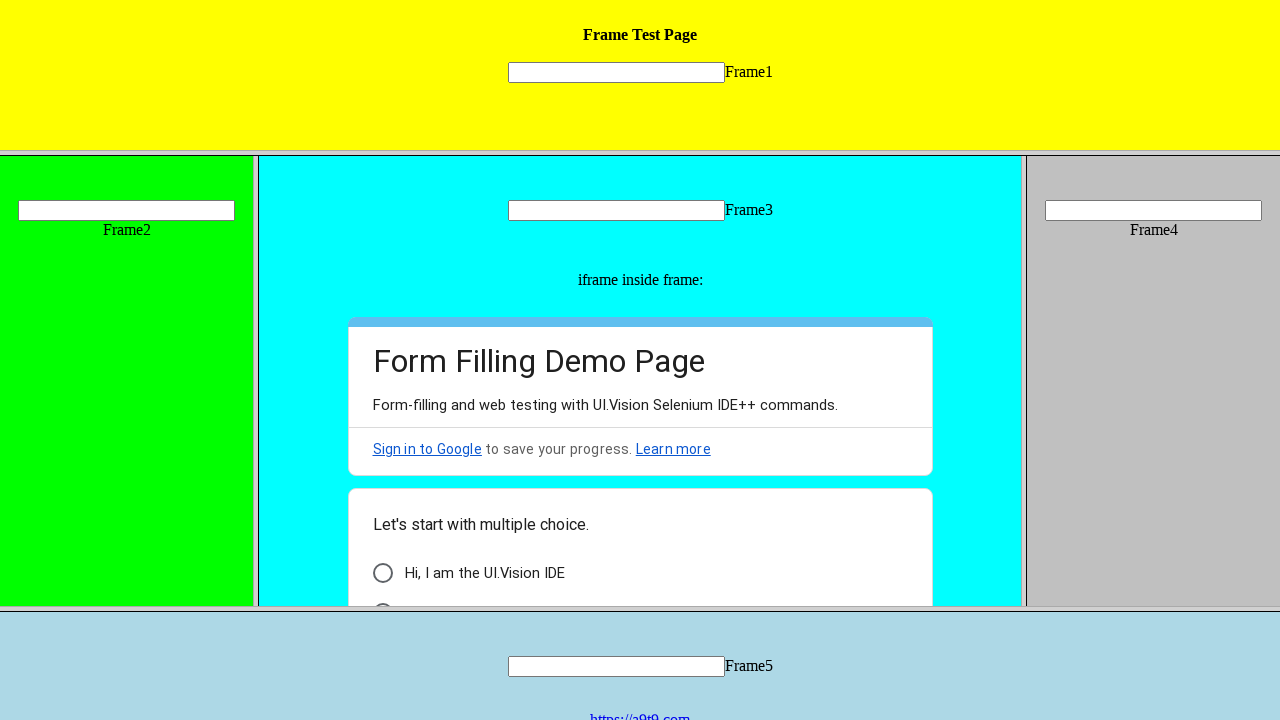

Navigated to frames demo page
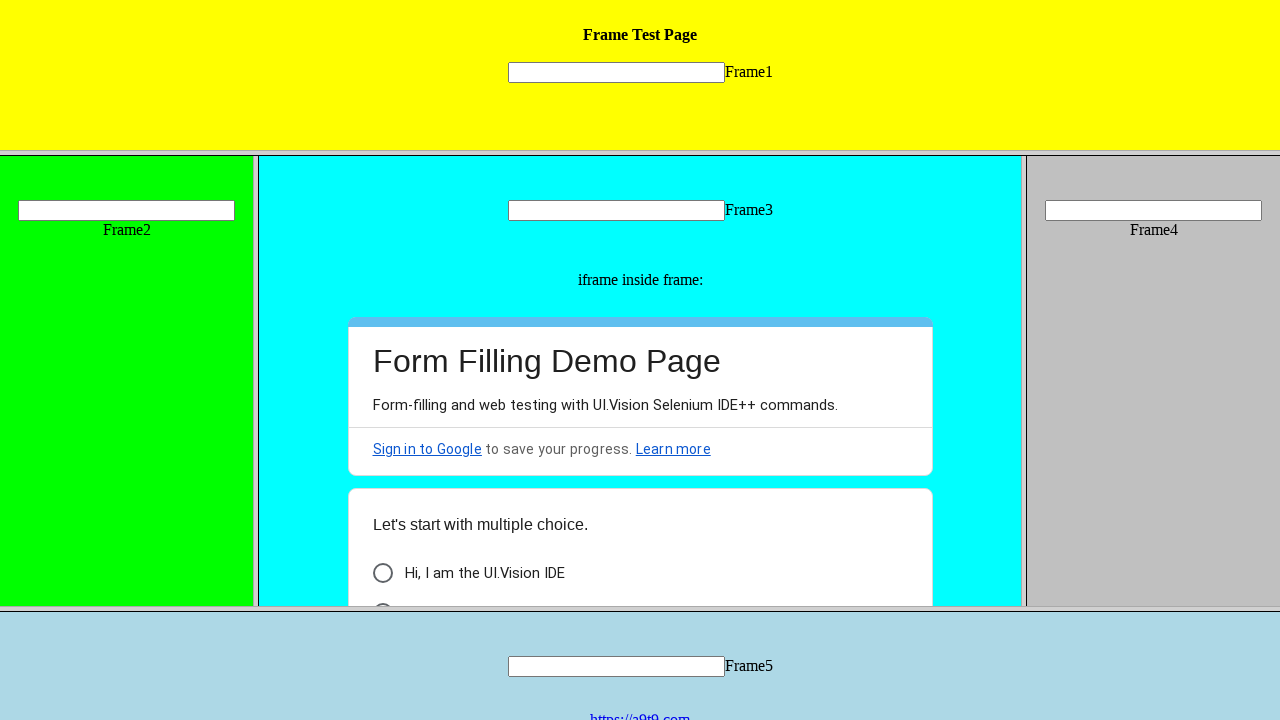

Located frame with src='frame_1.html'
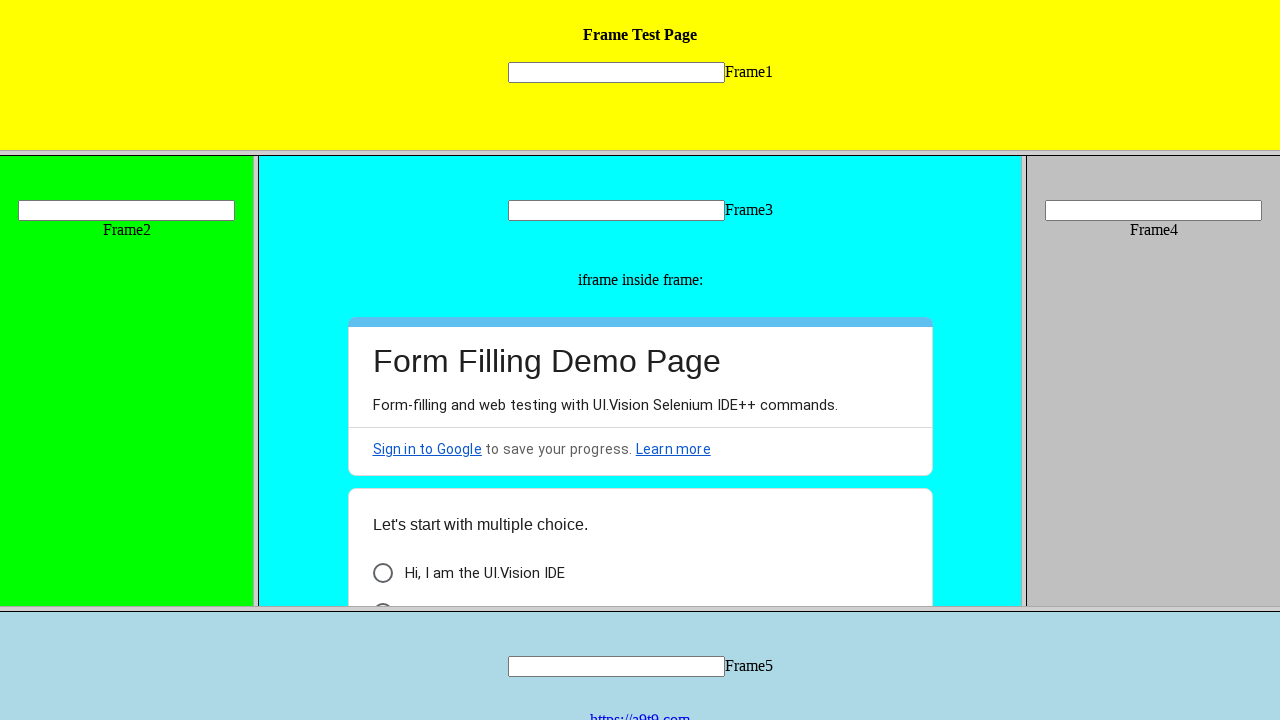

Filled input field 'mytext1' in frame with 'Playwright' on frame[src="frame_1.html"] >> internal:control=enter-frame >> input[name="mytext1
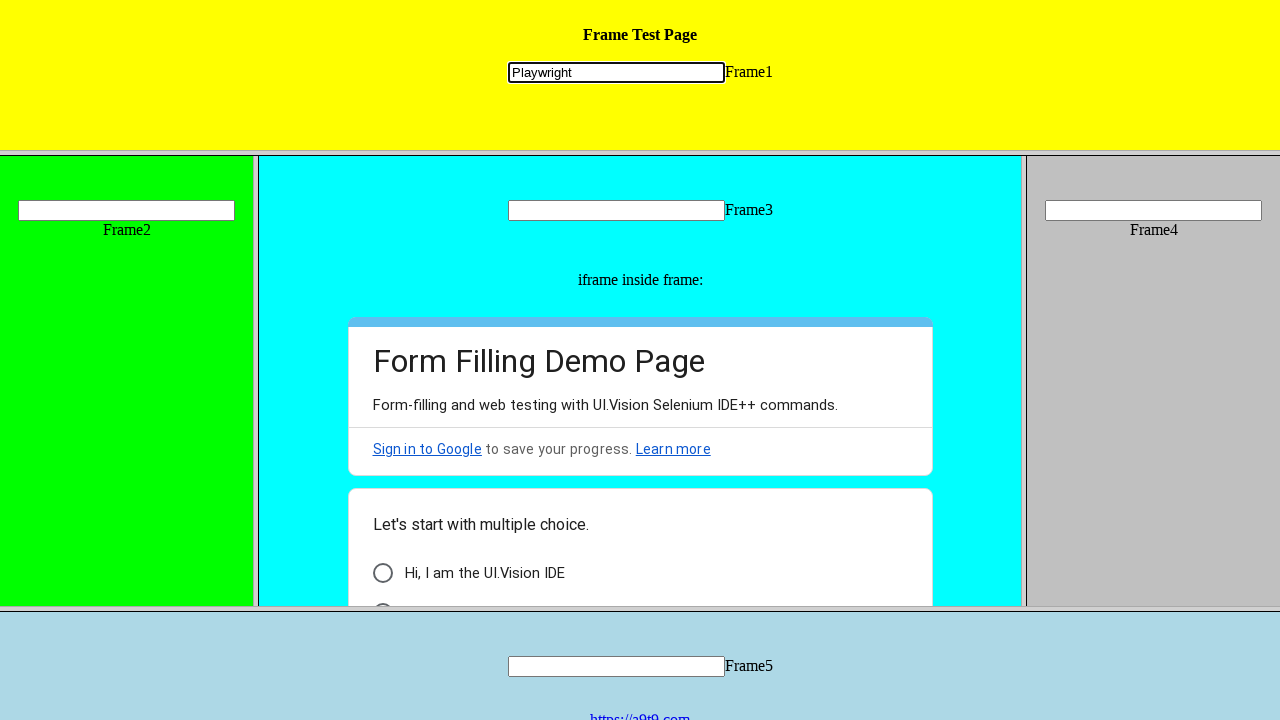

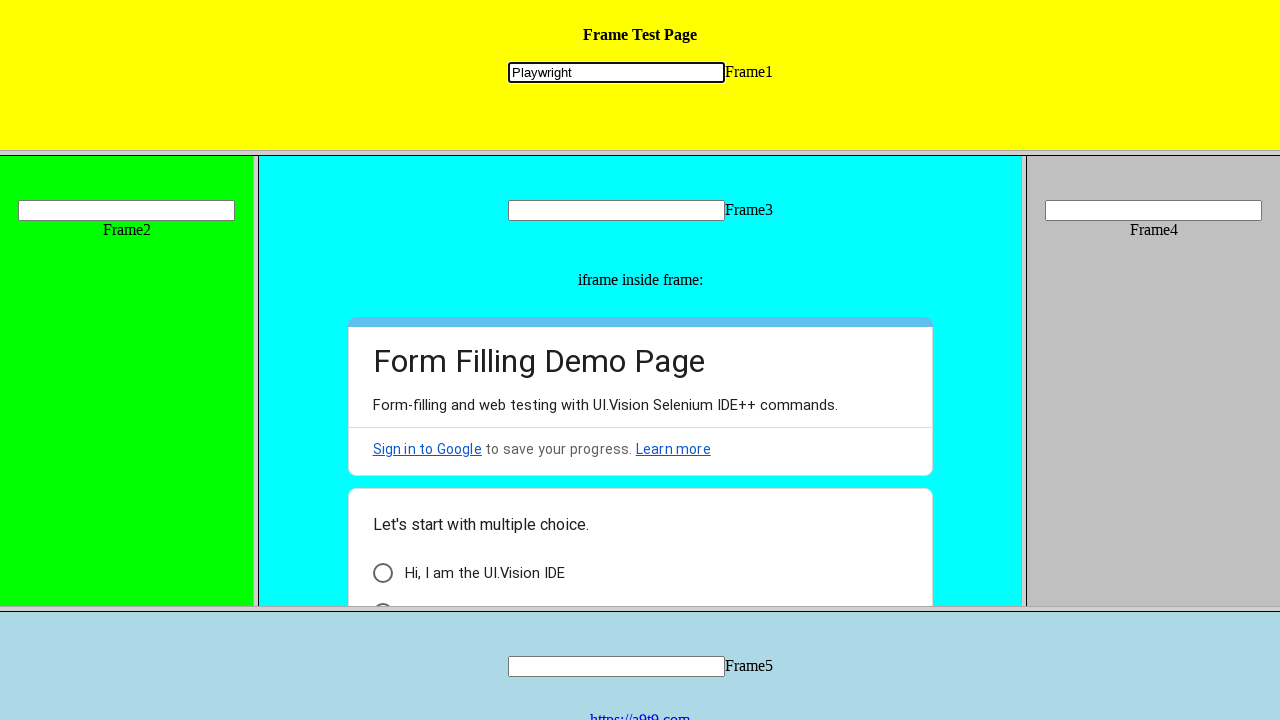